Tests that the Clear completed button displays correct text when there are completed items

Starting URL: https://demo.playwright.dev/todomvc

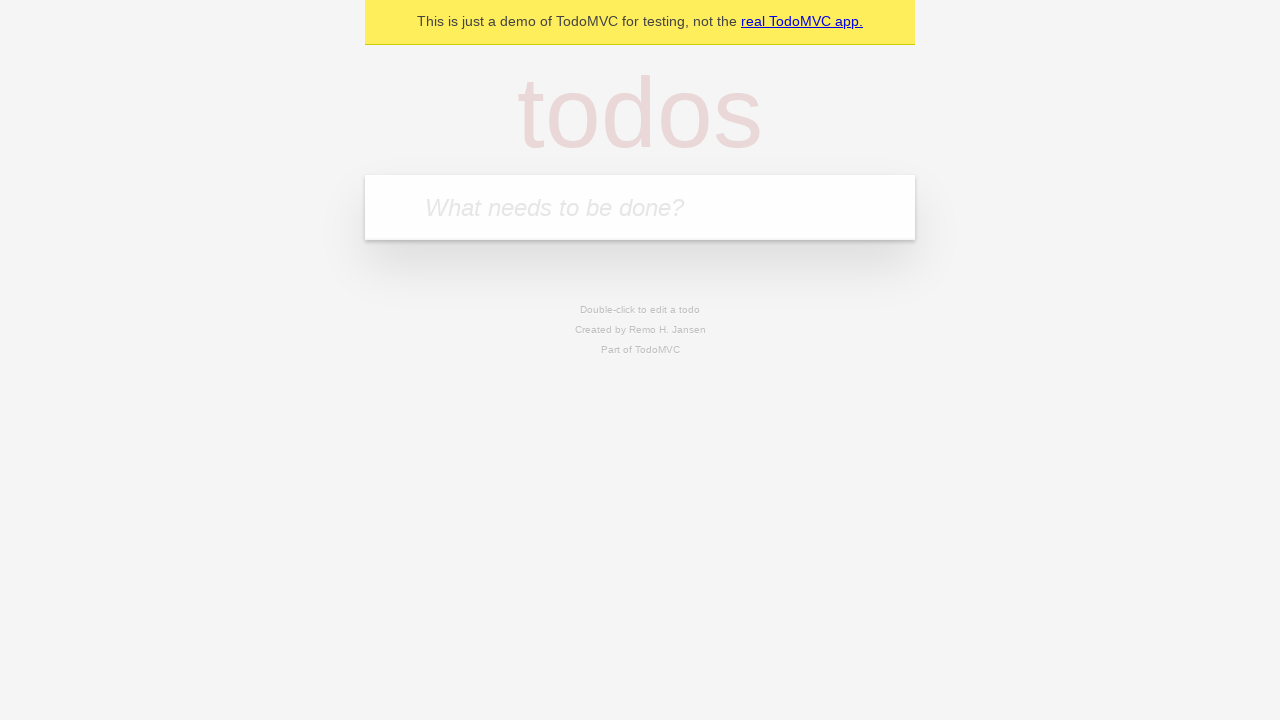

Filled todo input with 'buy some cheese' on internal:attr=[placeholder="What needs to be done?"i]
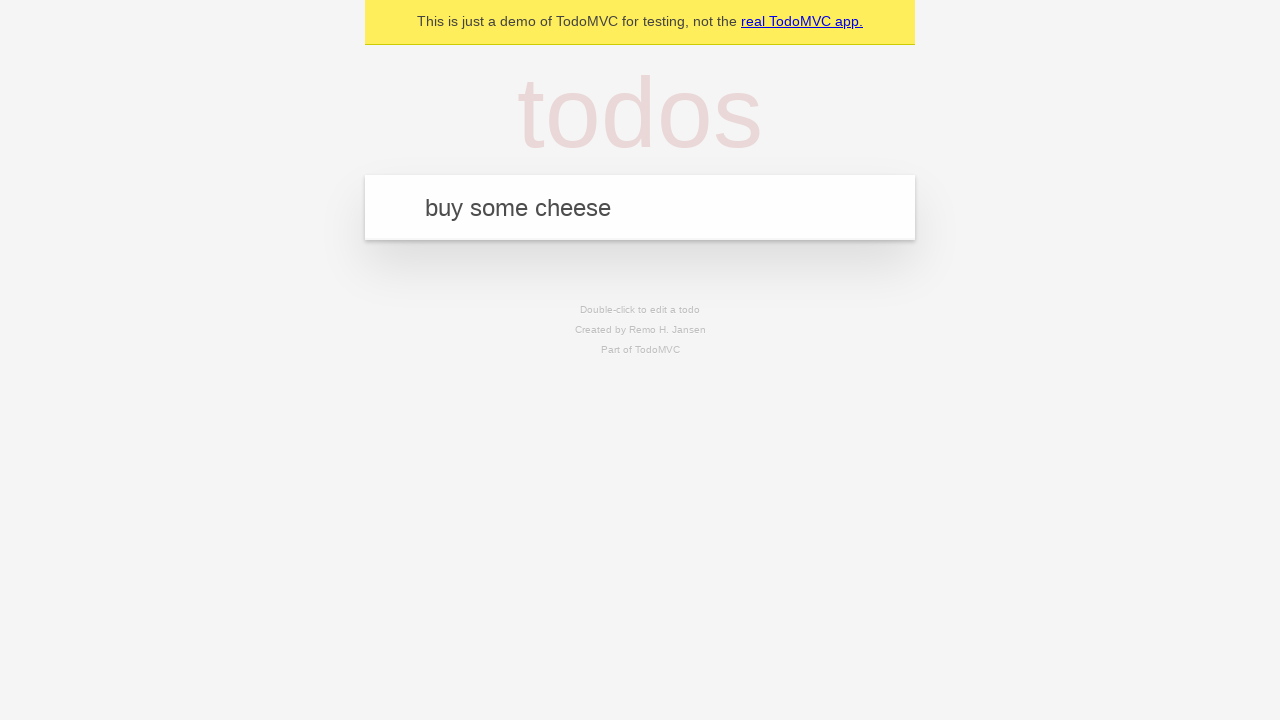

Pressed Enter to create first todo on internal:attr=[placeholder="What needs to be done?"i]
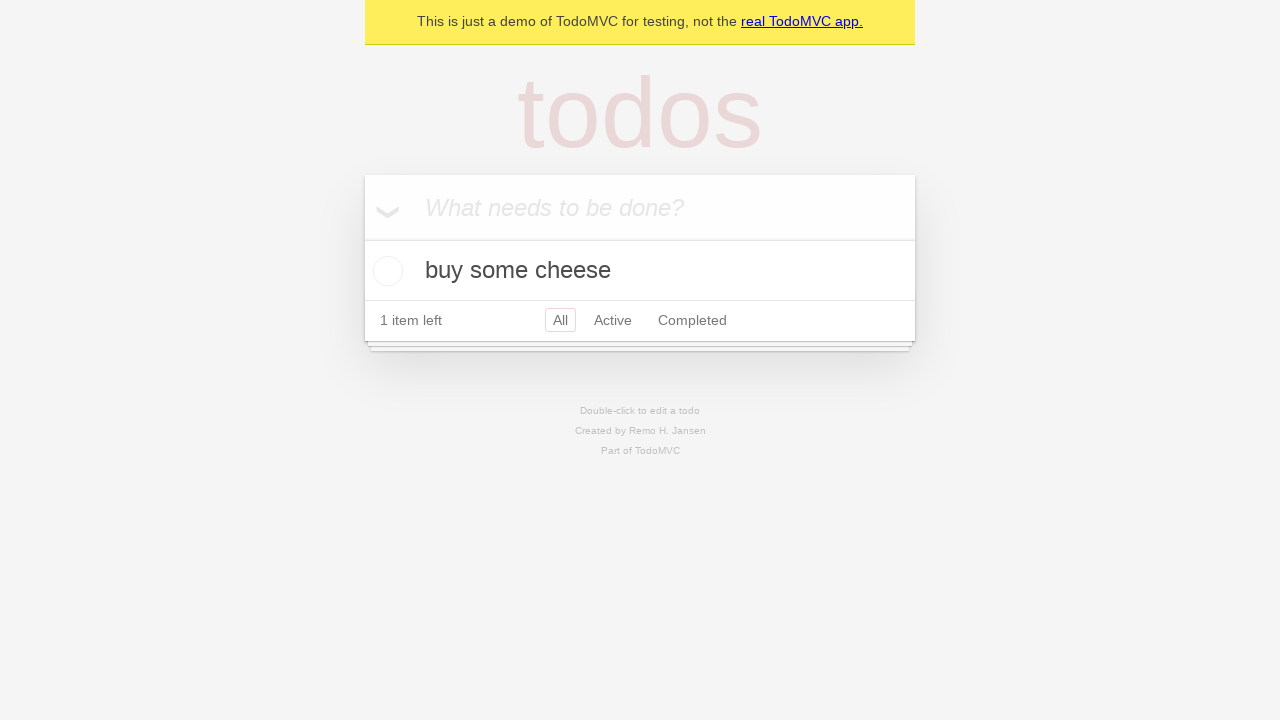

Filled todo input with 'feed the cat' on internal:attr=[placeholder="What needs to be done?"i]
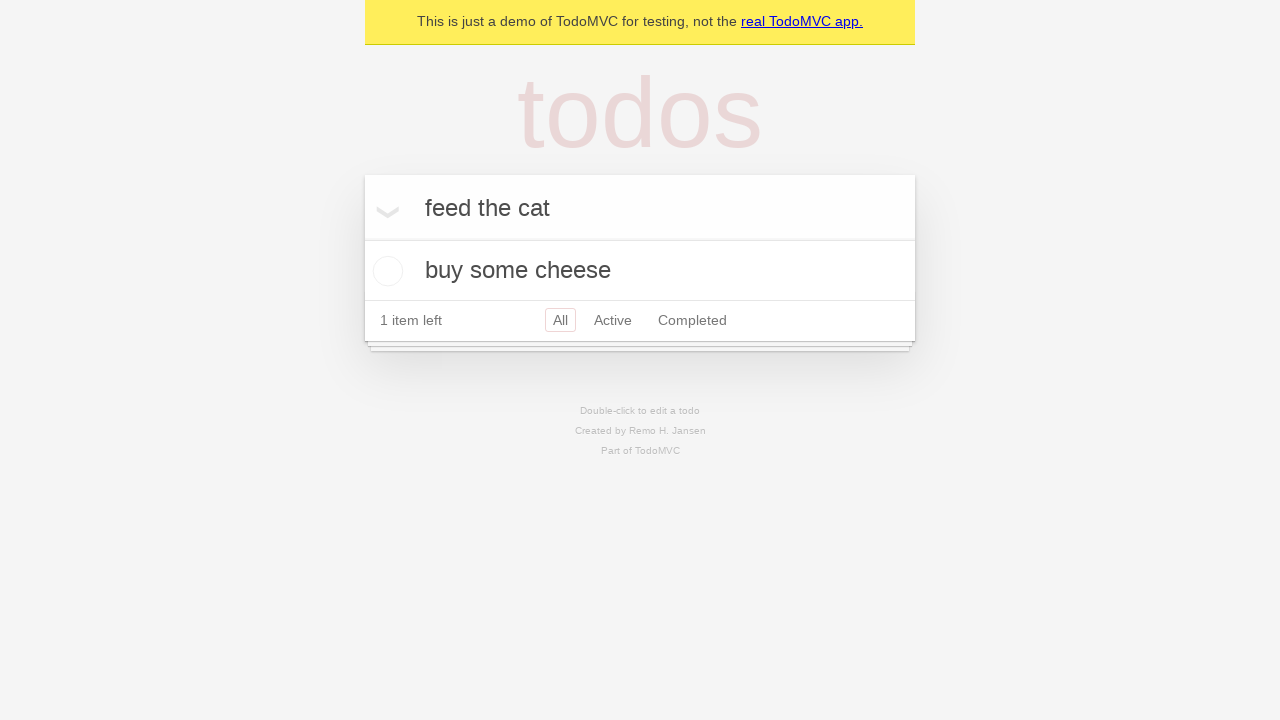

Pressed Enter to create second todo on internal:attr=[placeholder="What needs to be done?"i]
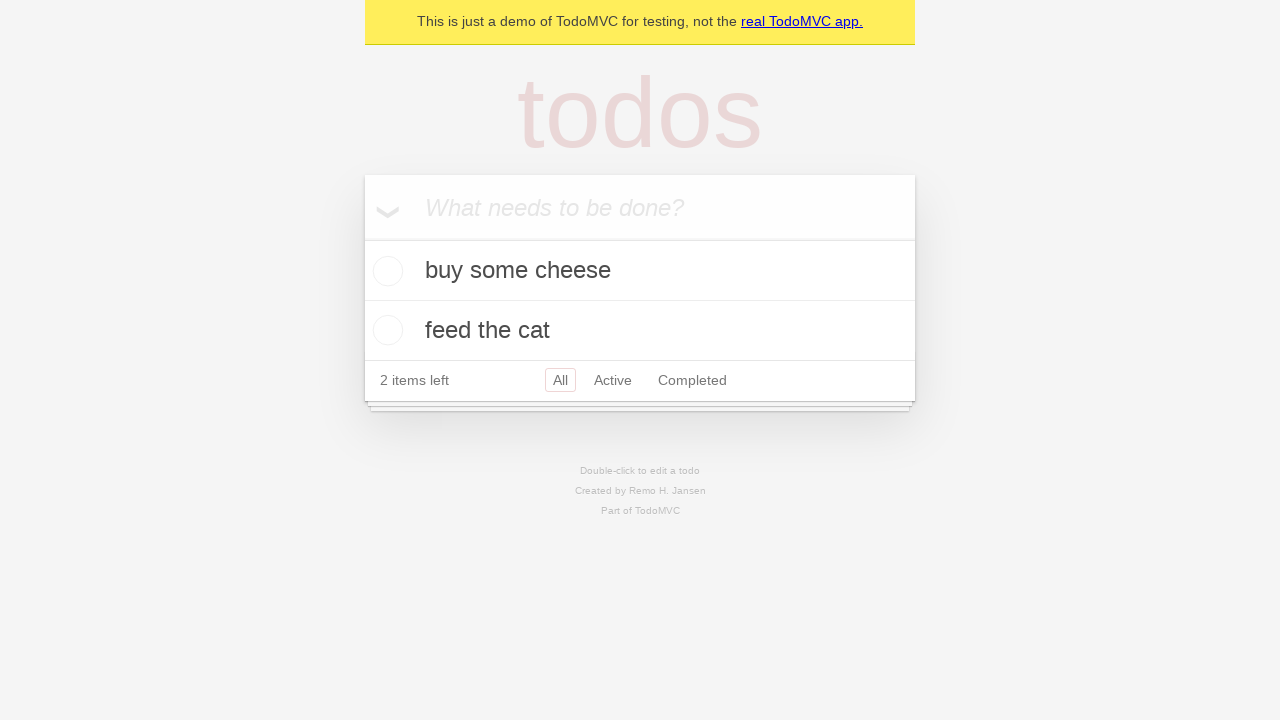

Filled todo input with 'book a doctors appointment' on internal:attr=[placeholder="What needs to be done?"i]
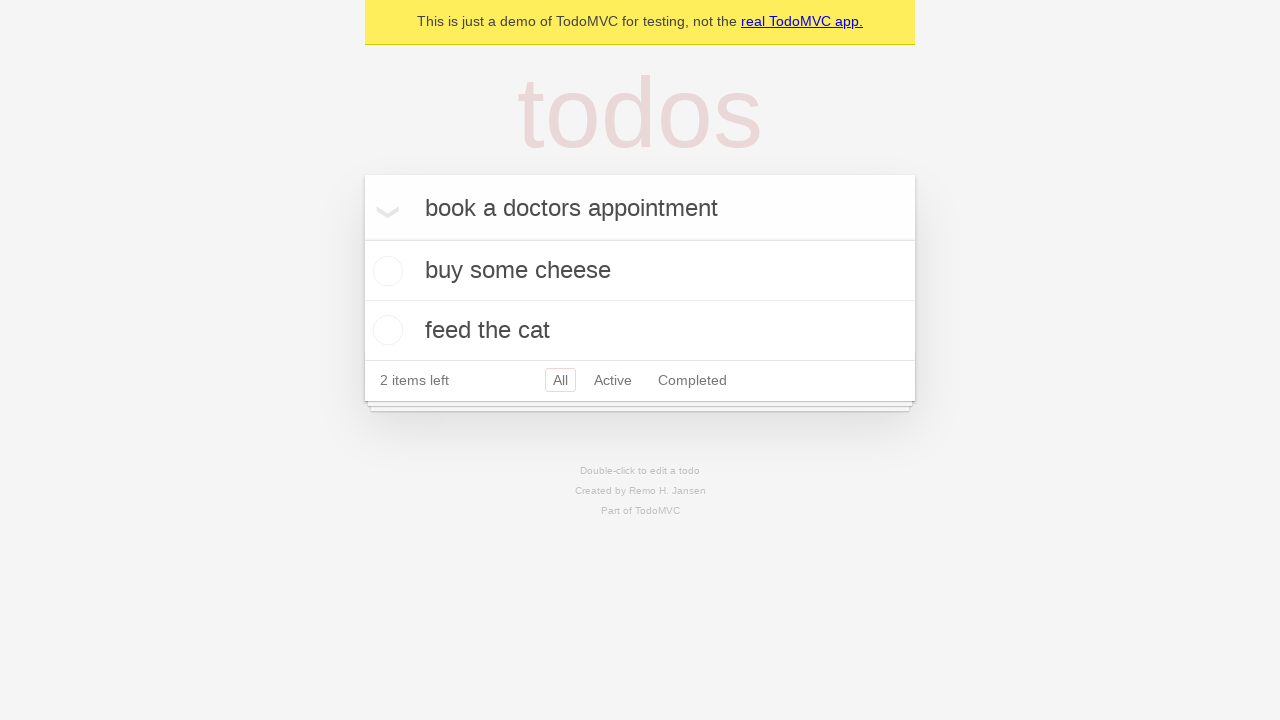

Pressed Enter to create third todo on internal:attr=[placeholder="What needs to be done?"i]
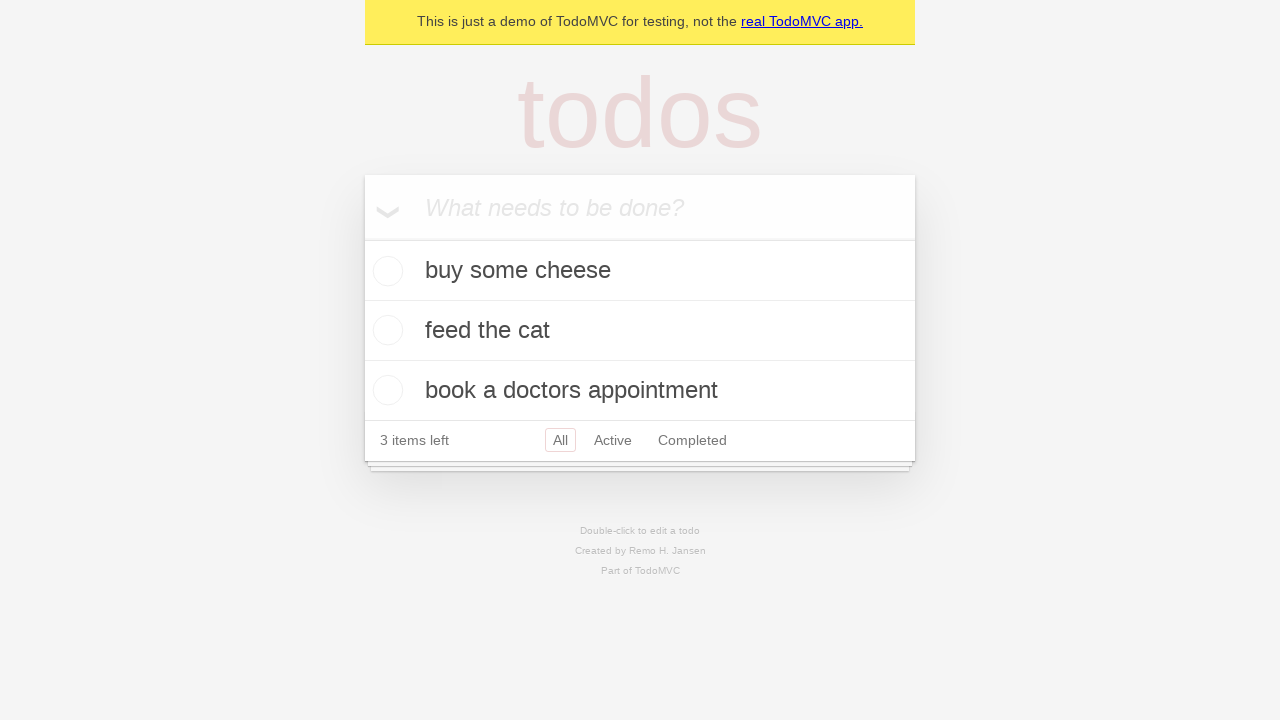

Checked the first todo item as completed at (385, 271) on .todo-list li .toggle >> nth=0
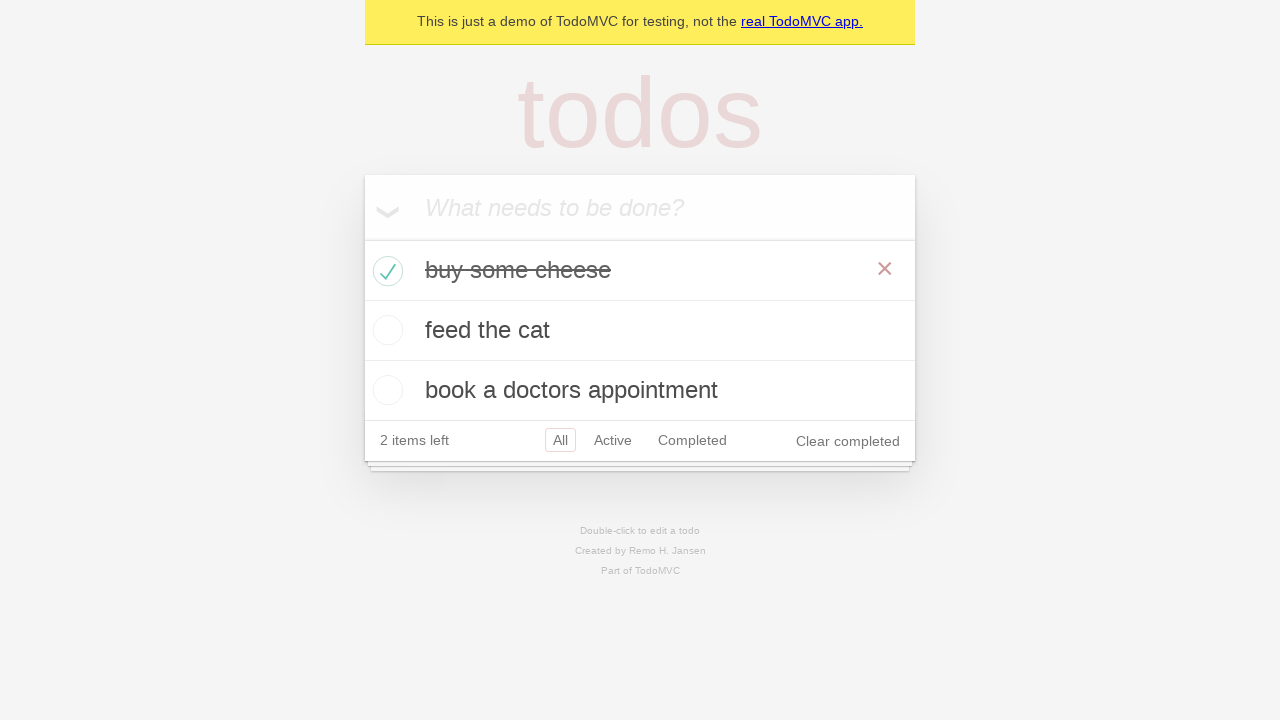

Clear completed button appeared after marking item as done
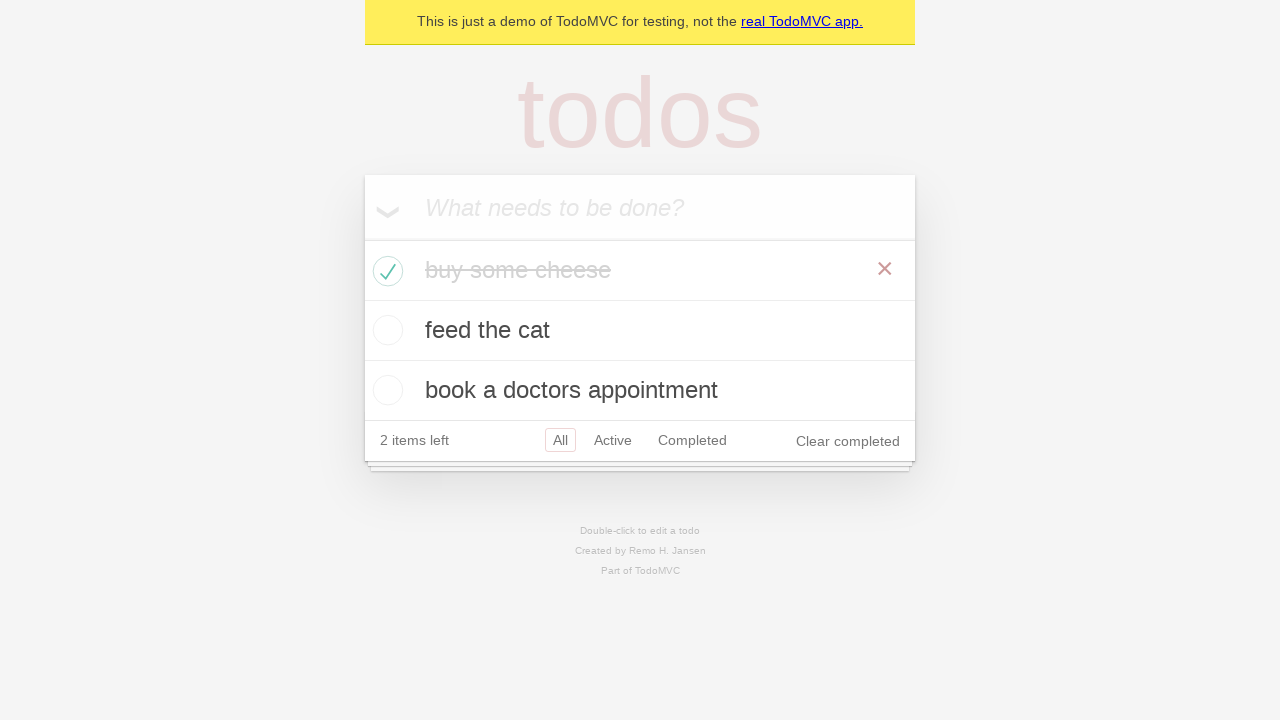

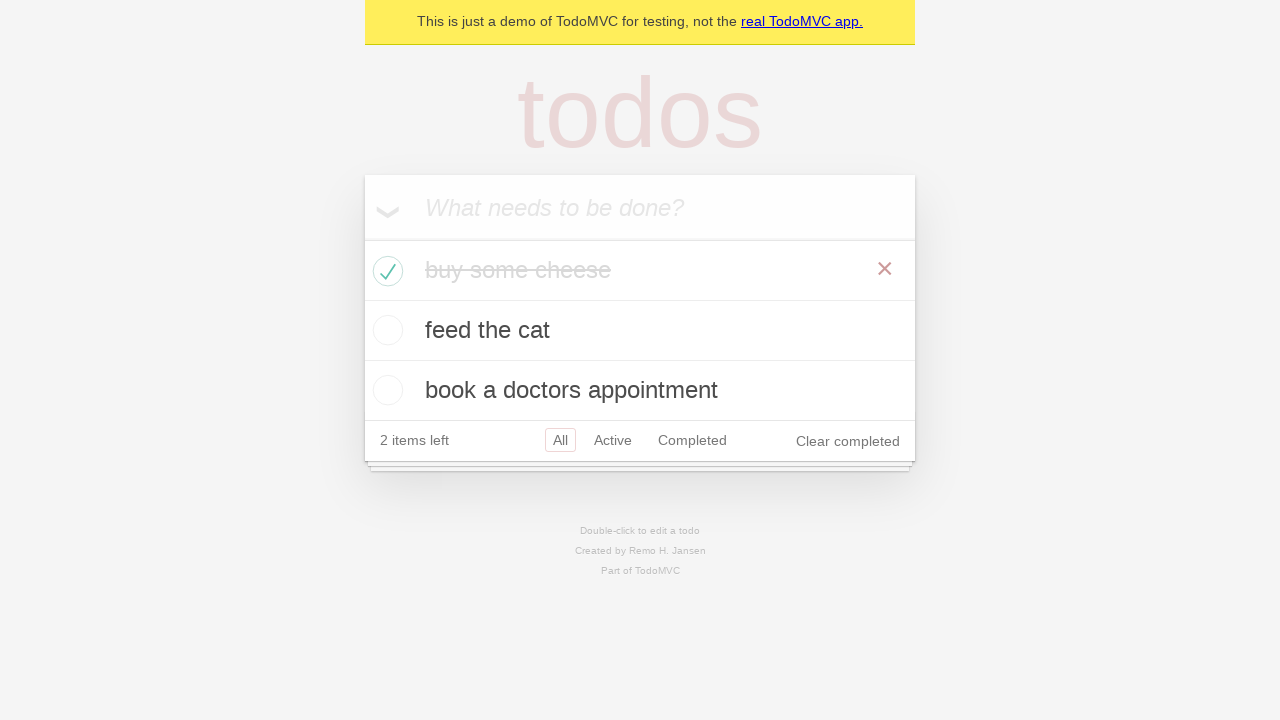